Solves a math problem by extracting a value from an element attribute, calculating the result, and submitting a form with the answer along with checkbox selections

Starting URL: http://suninjuly.github.io/get_attribute.html

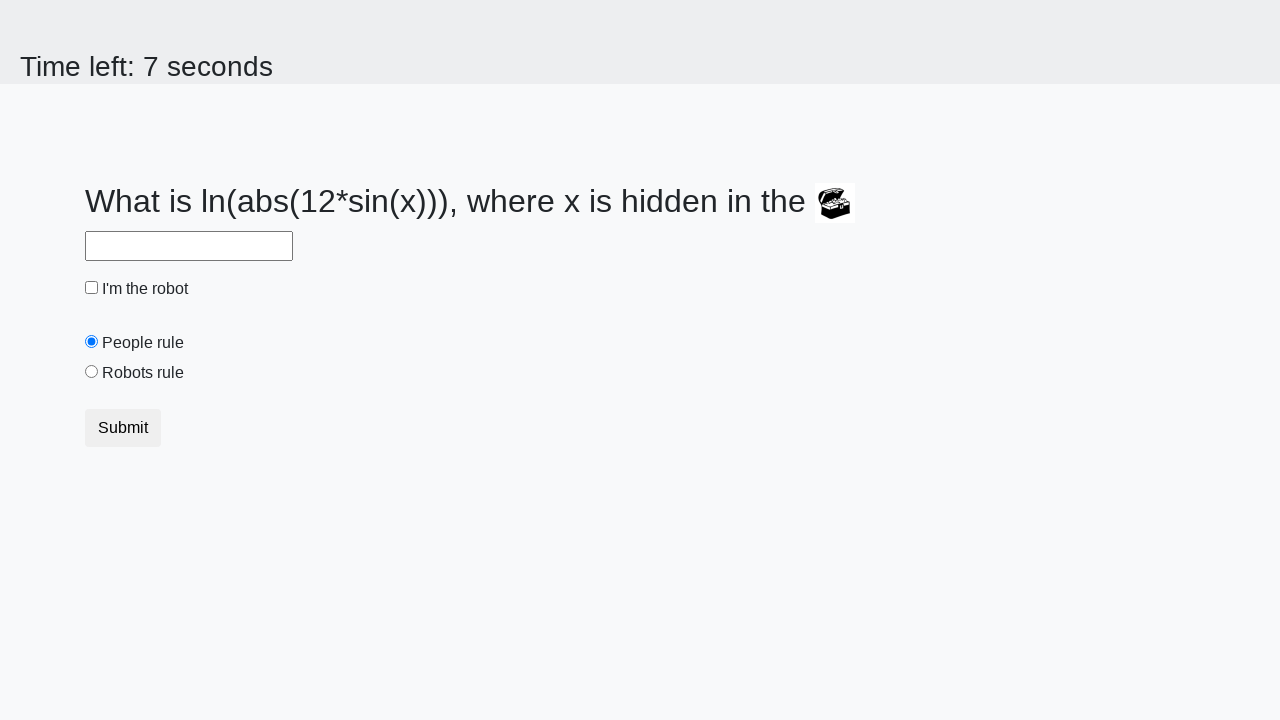

Located treasure element by ID
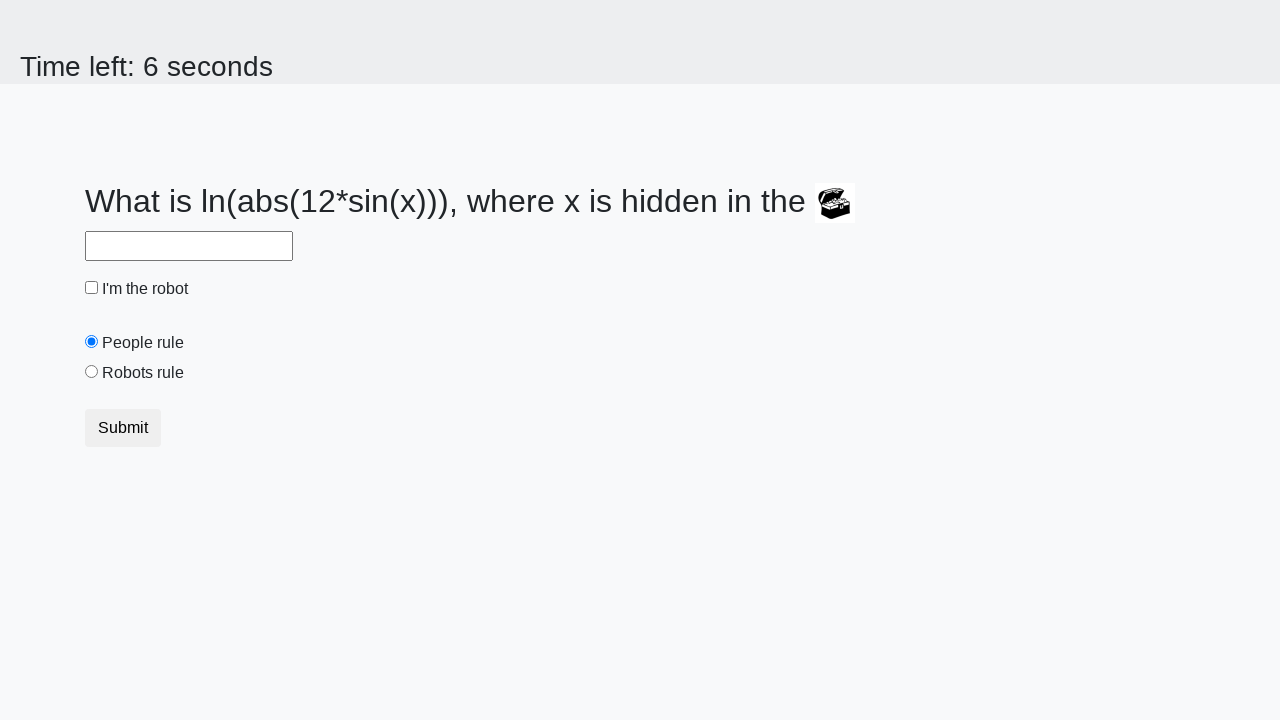

Extracted valuex attribute from treasure element
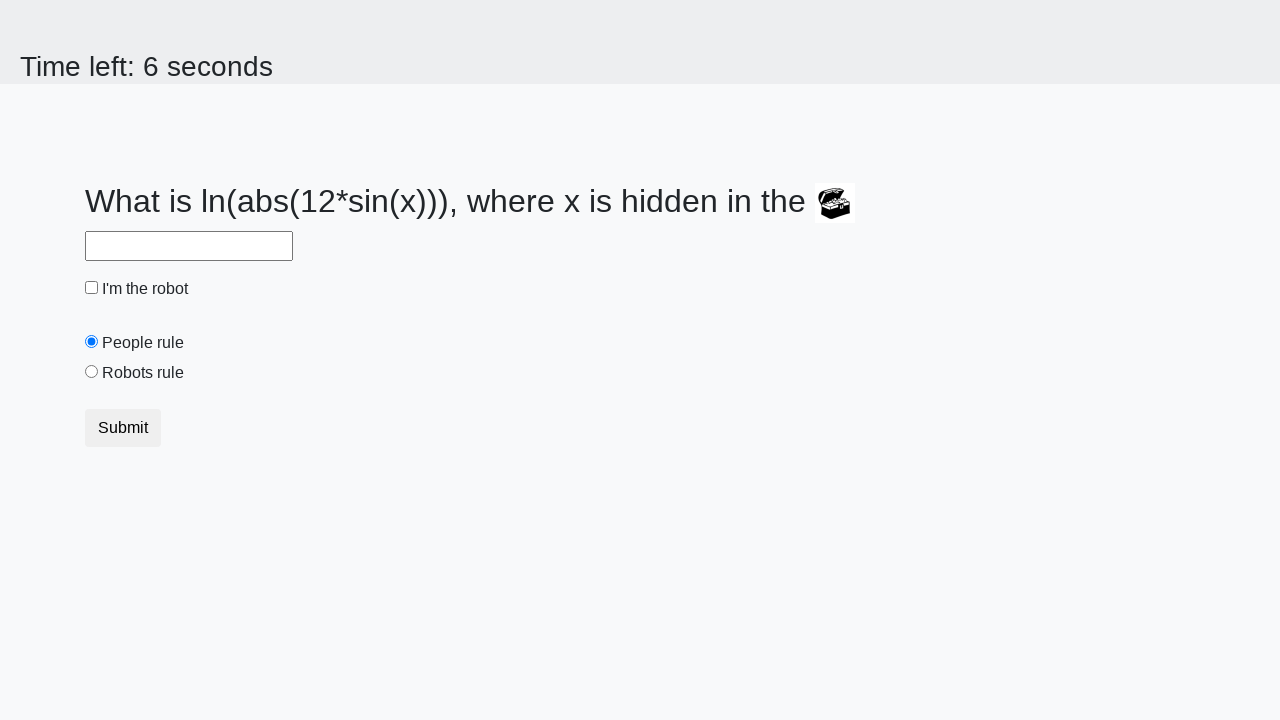

Calculated result from extracted value: 2.3444035826772964
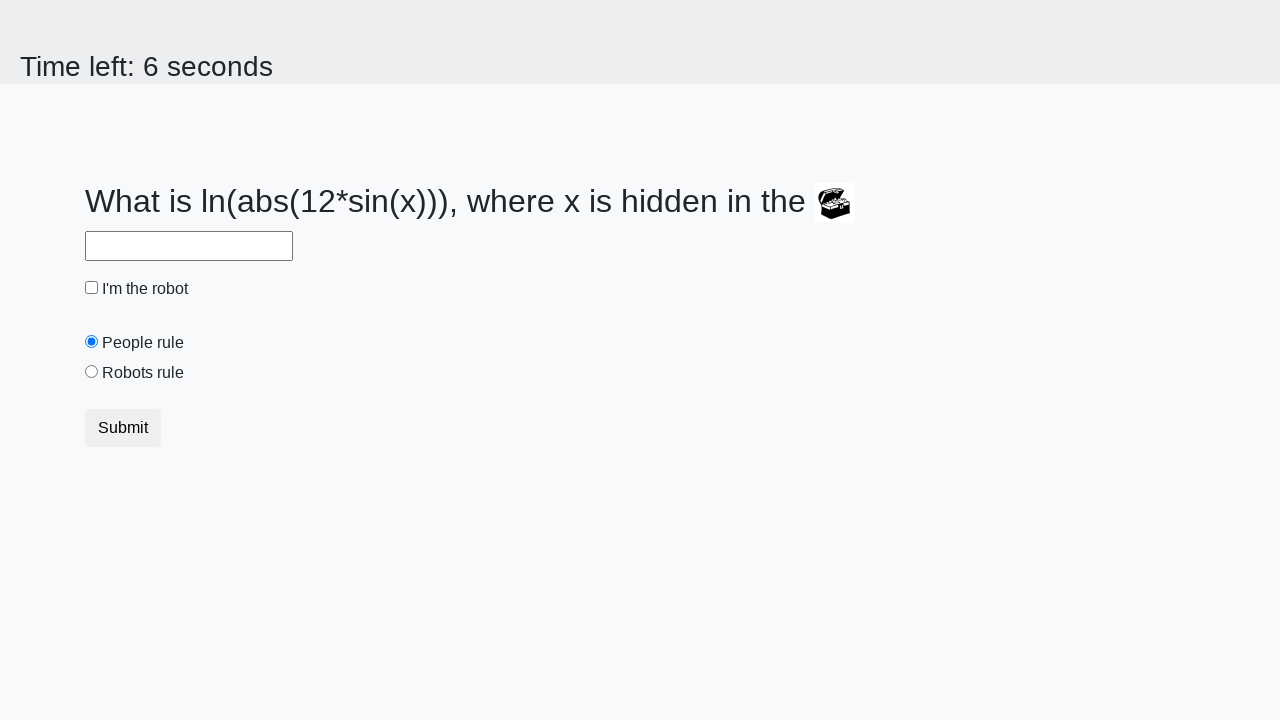

Filled answer field with calculated value: 2.3444035826772964 on #answer
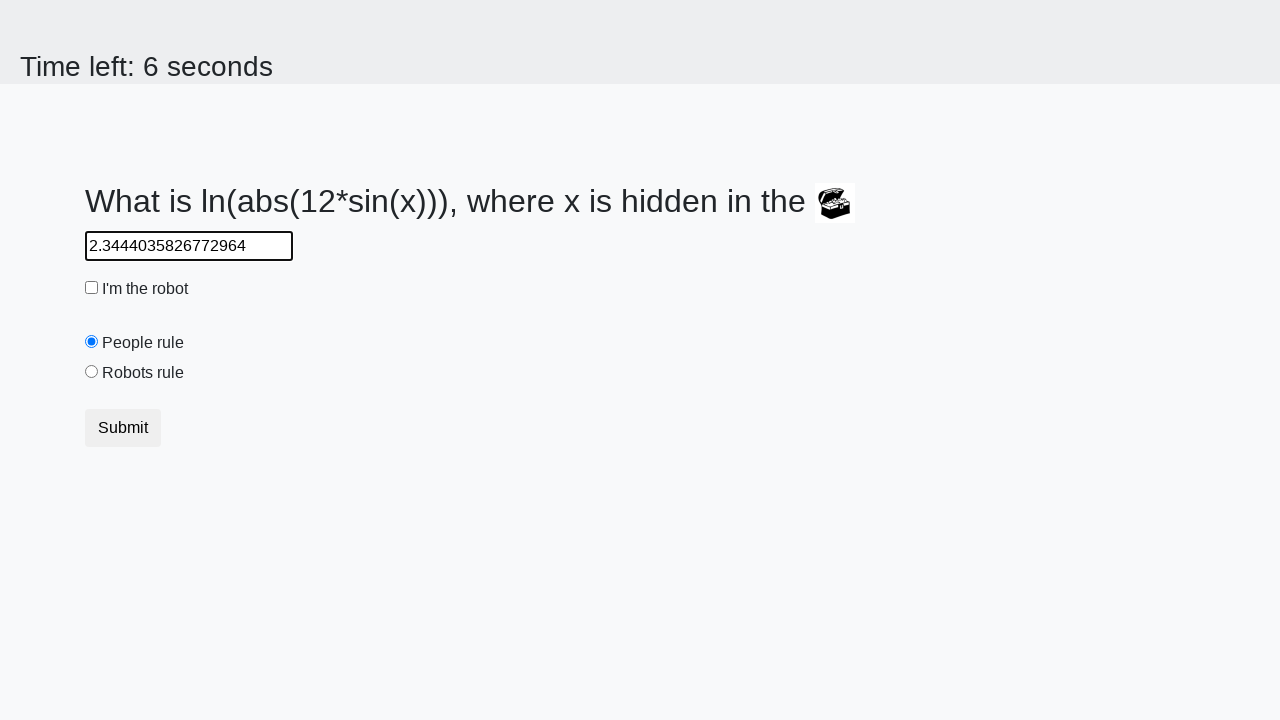

Clicked robot checkbox at (92, 288) on #robotCheckbox
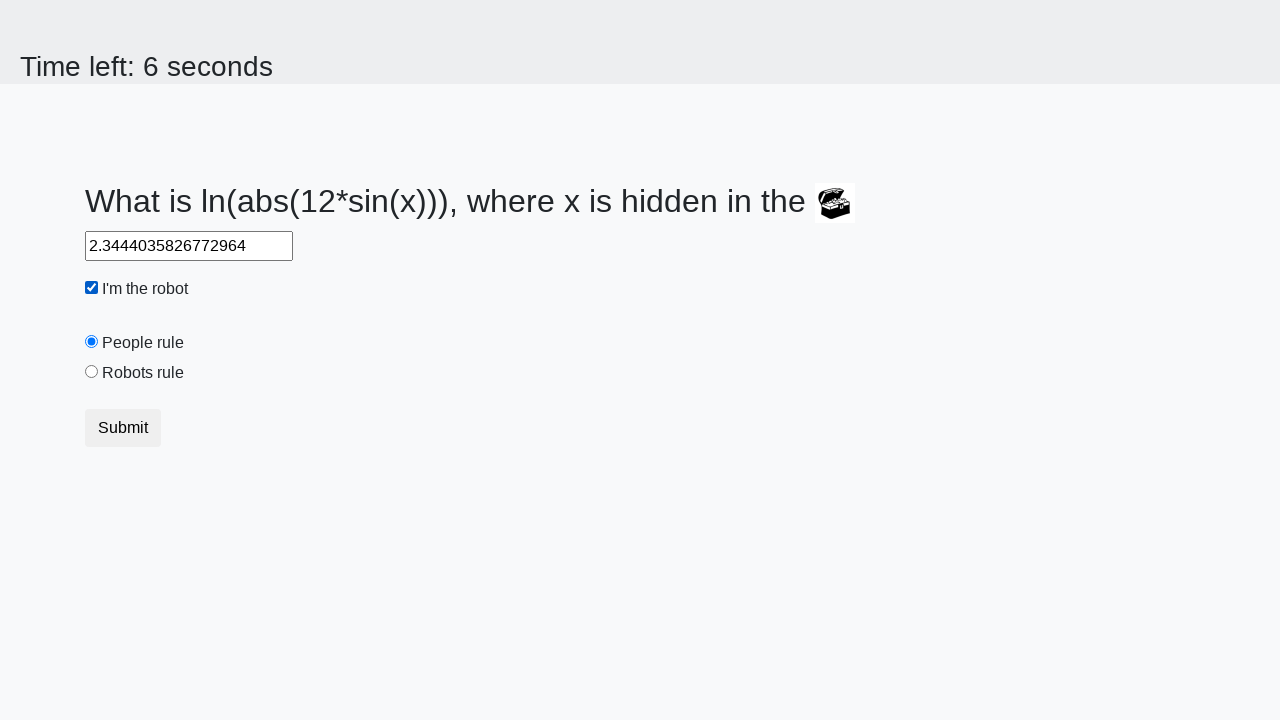

Selected robots rule radio button at (92, 372) on #robotsRule
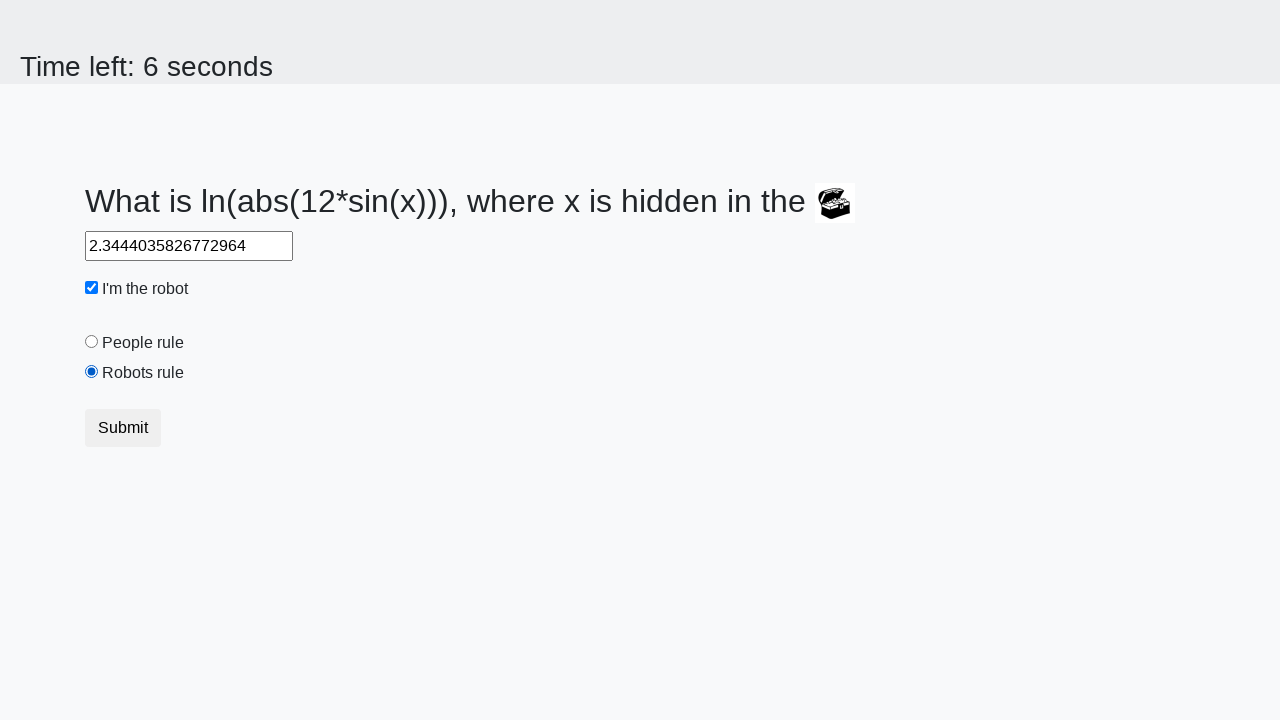

Submitted form by clicking submit button at (123, 428) on button.btn.btn-default
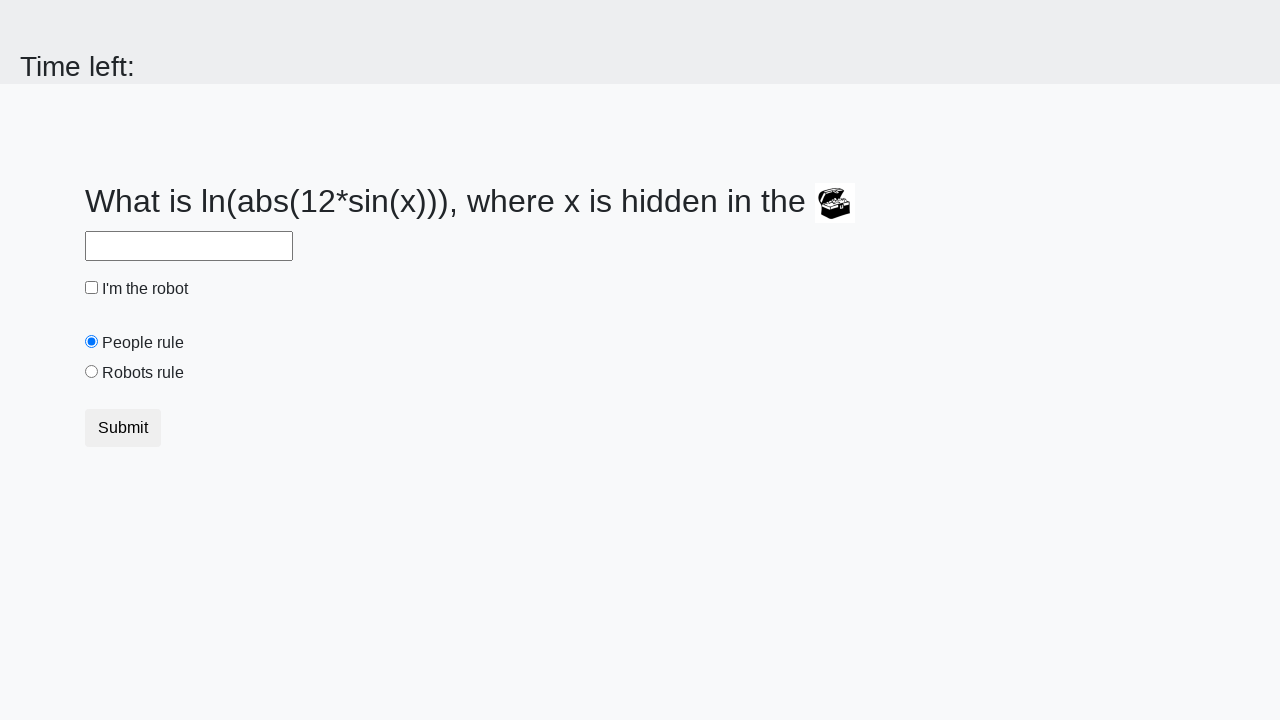

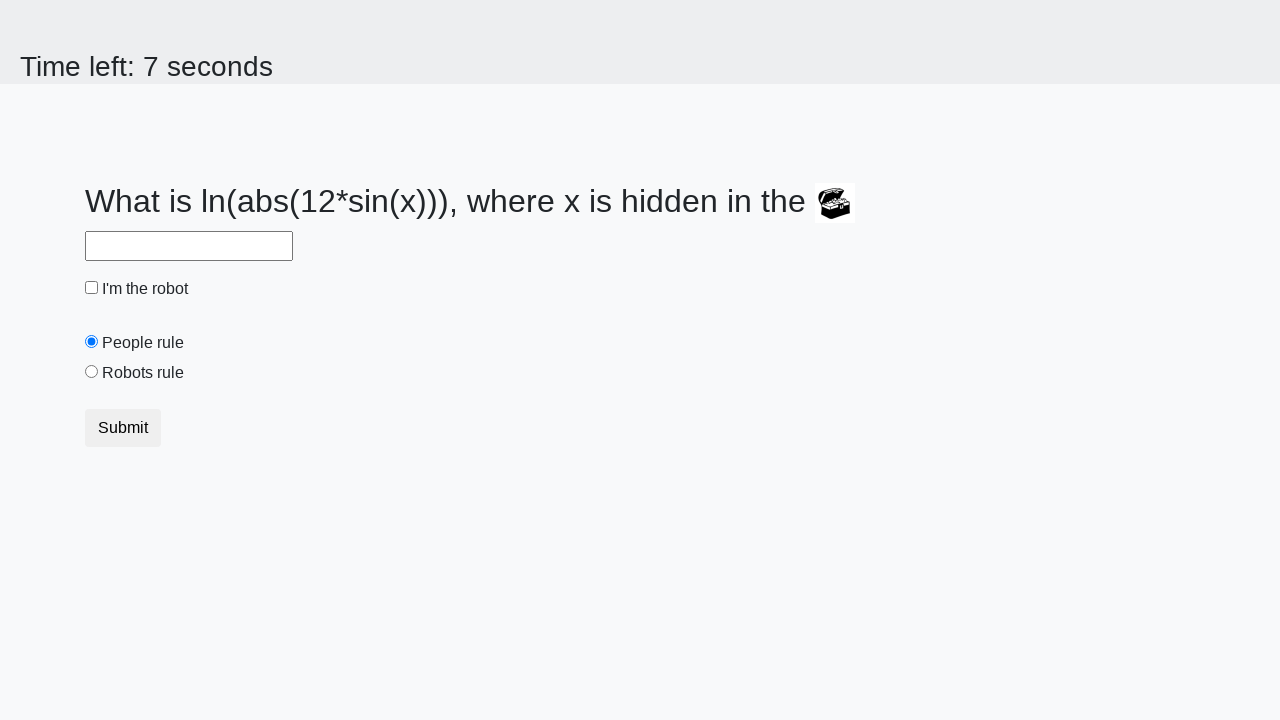